Searches for a book by ISBN on AR BookFinder by selecting user type, entering ISBN, searching, and clicking on the first result

Starting URL: https://www.arbookfind.com/UserType.aspx?RedirectURL=%2fadvanced.aspx

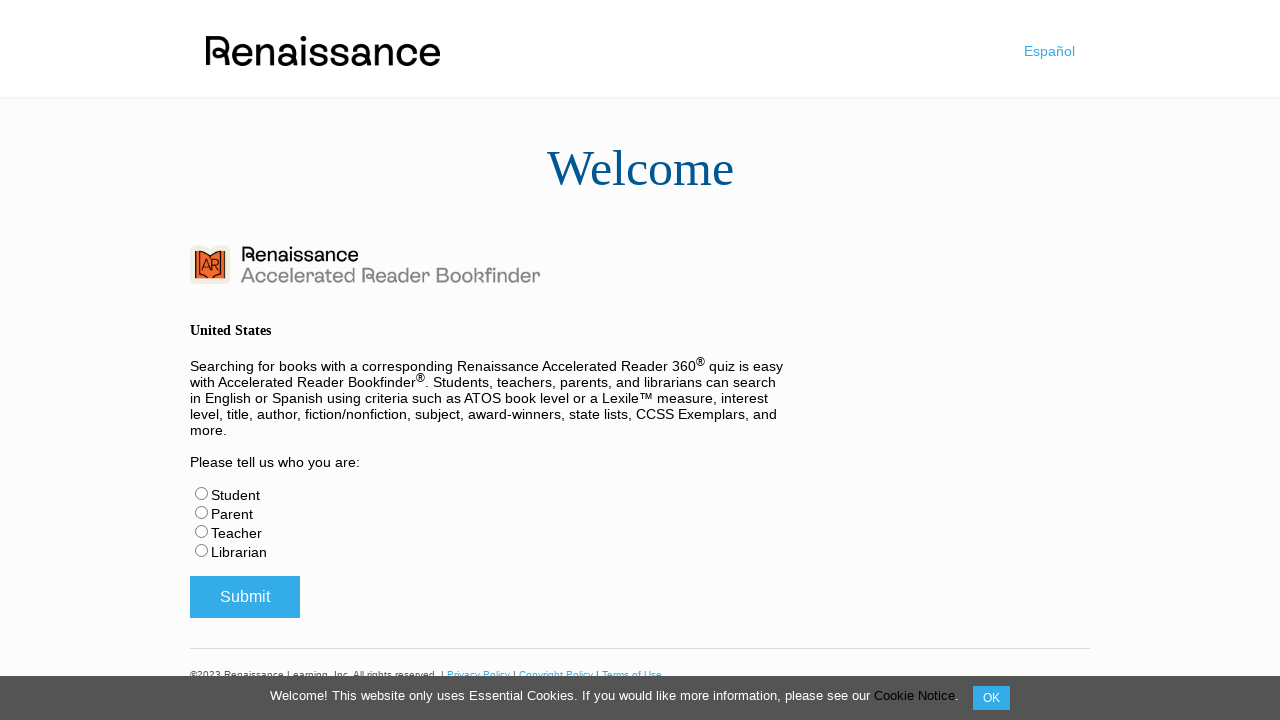

Selected Librarian user type radio button at (202, 550) on #radLibrarian
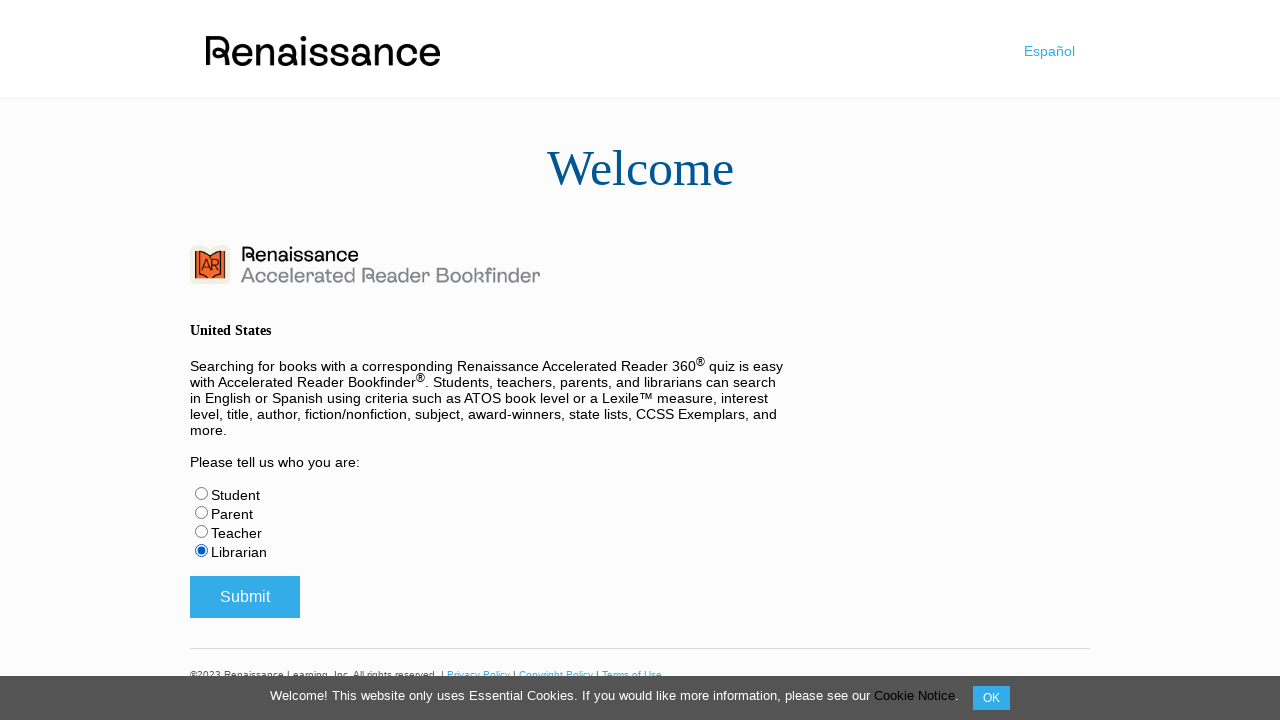

Submitted user type selection at (245, 597) on #btnSubmitUserType
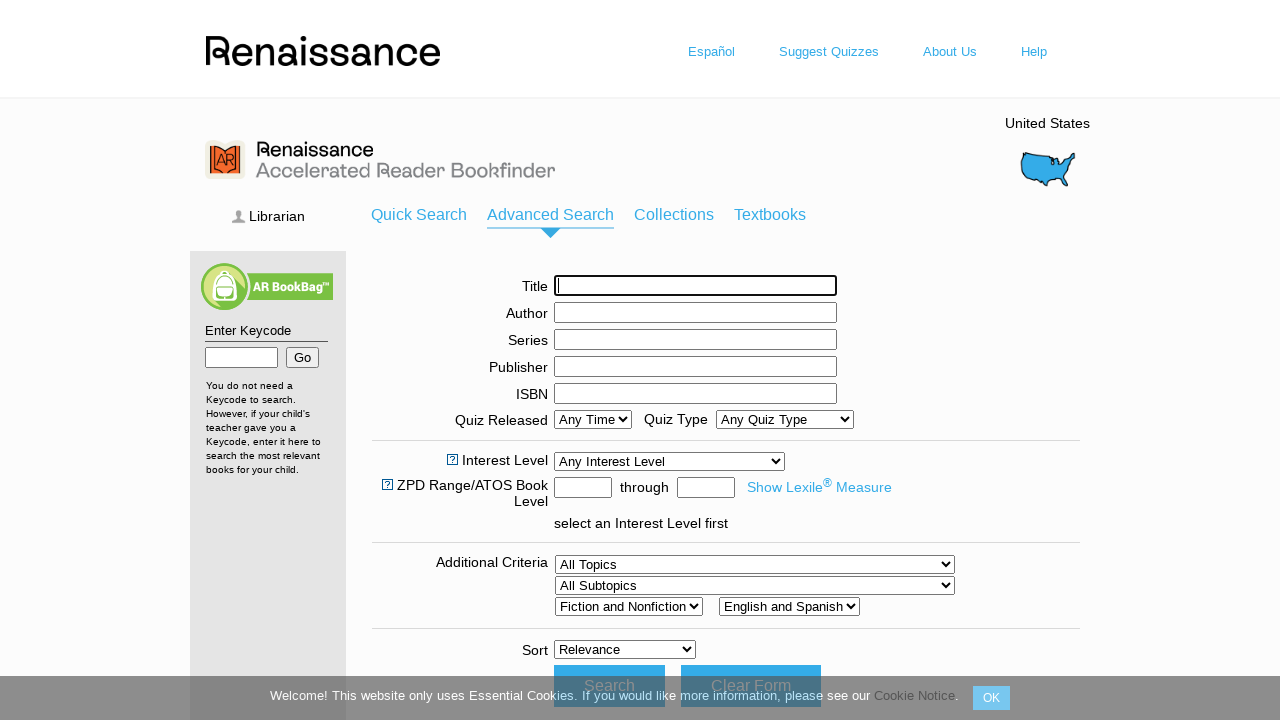

ISBN input field appeared
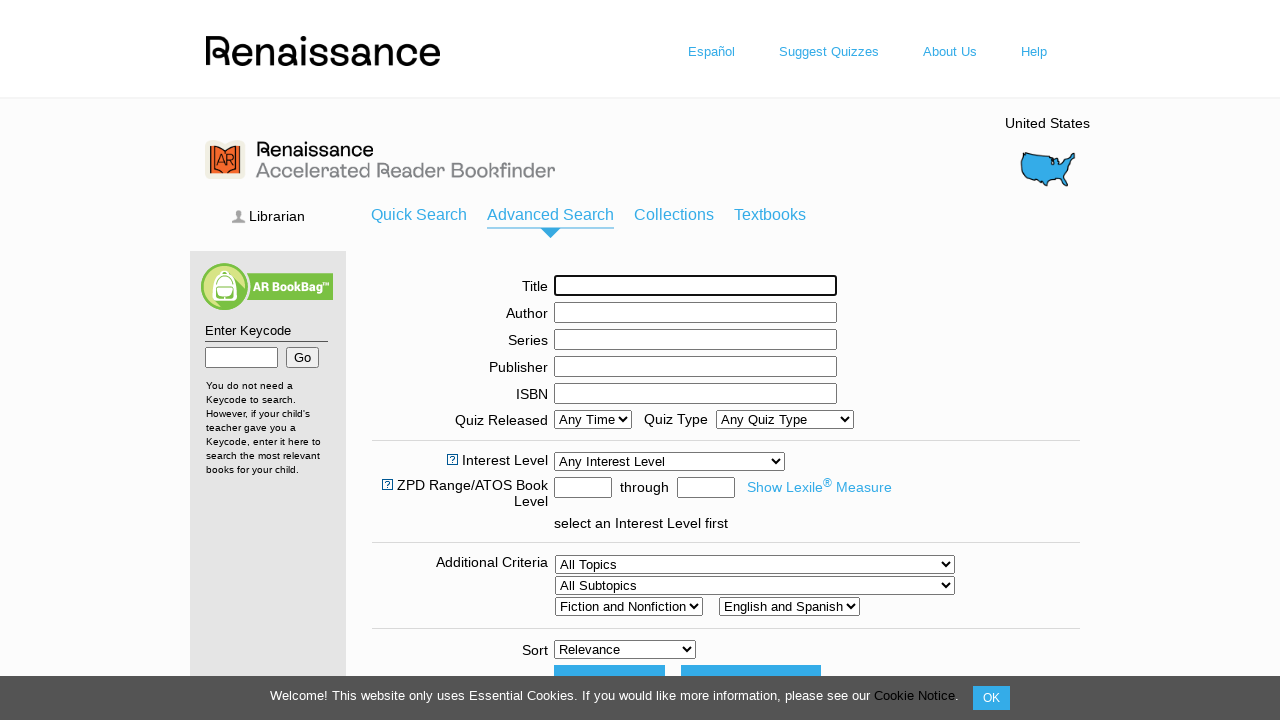

Entered ISBN '9780545010221' in search field on #ctl00_ContentPlaceHolder1_txtISBN
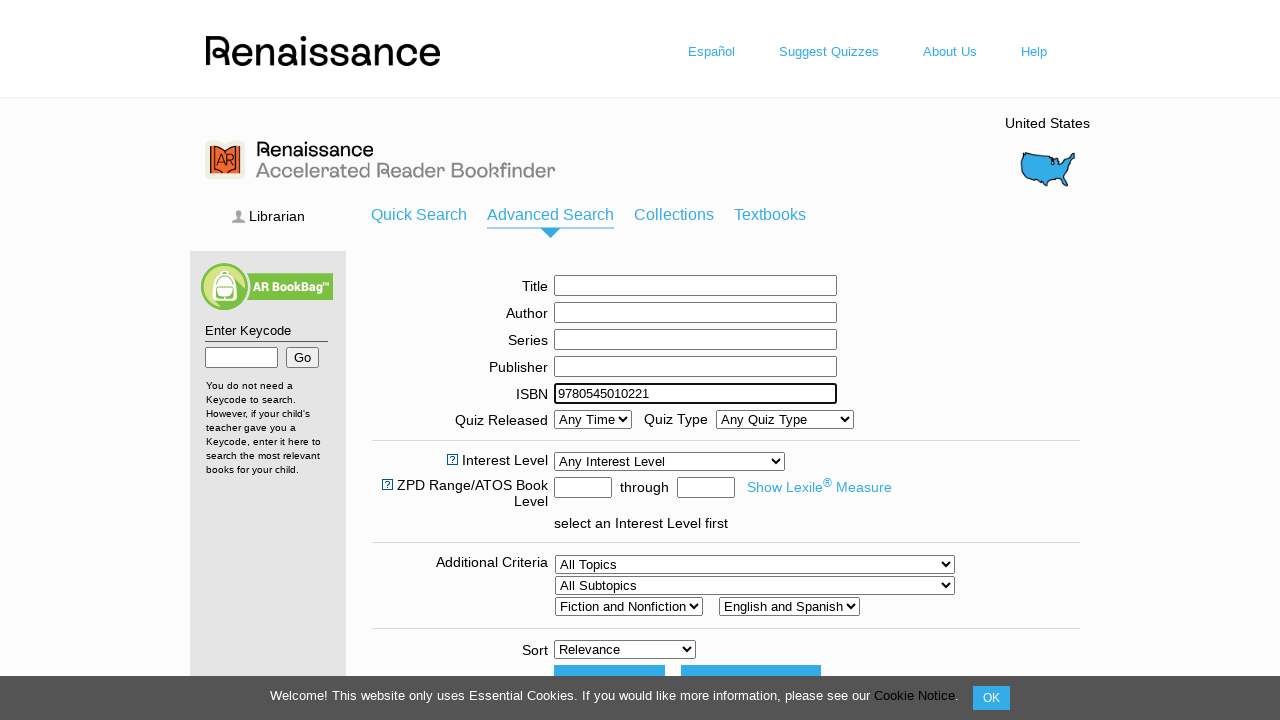

Clicked search button to find book by ISBN at (609, 492) on #ctl00_ContentPlaceHolder1_btnDoIt
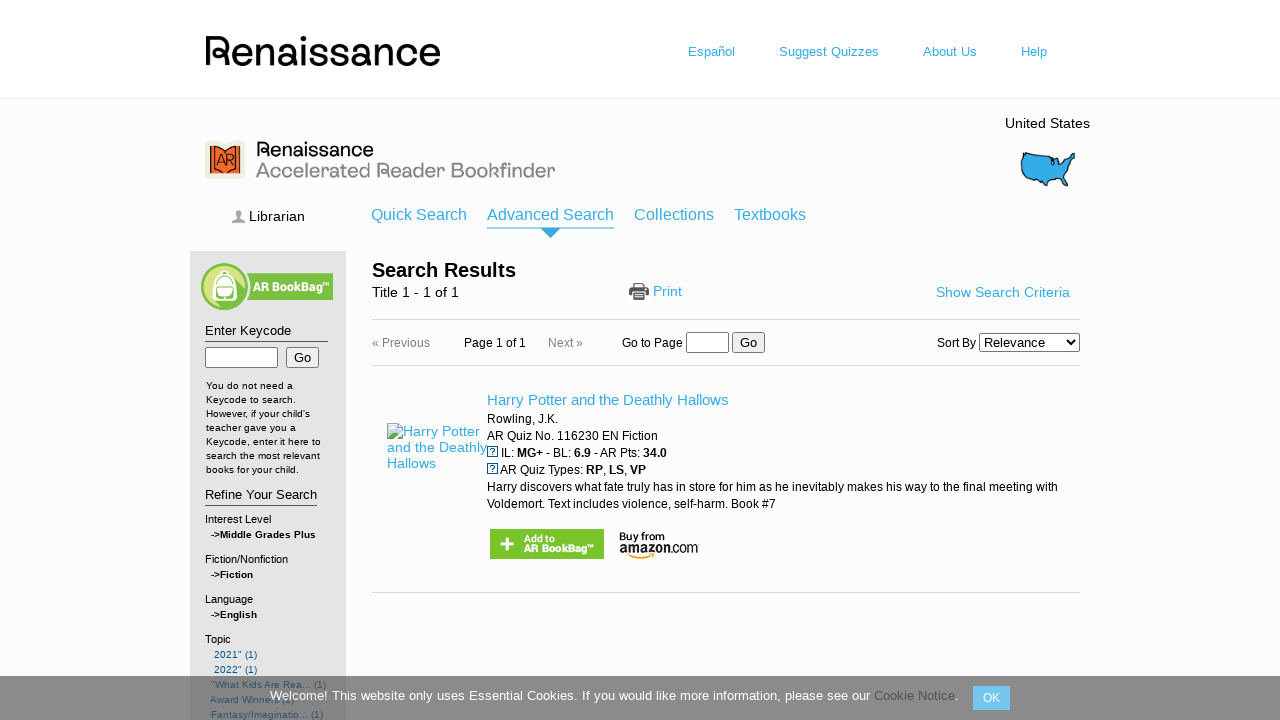

Search results page loaded
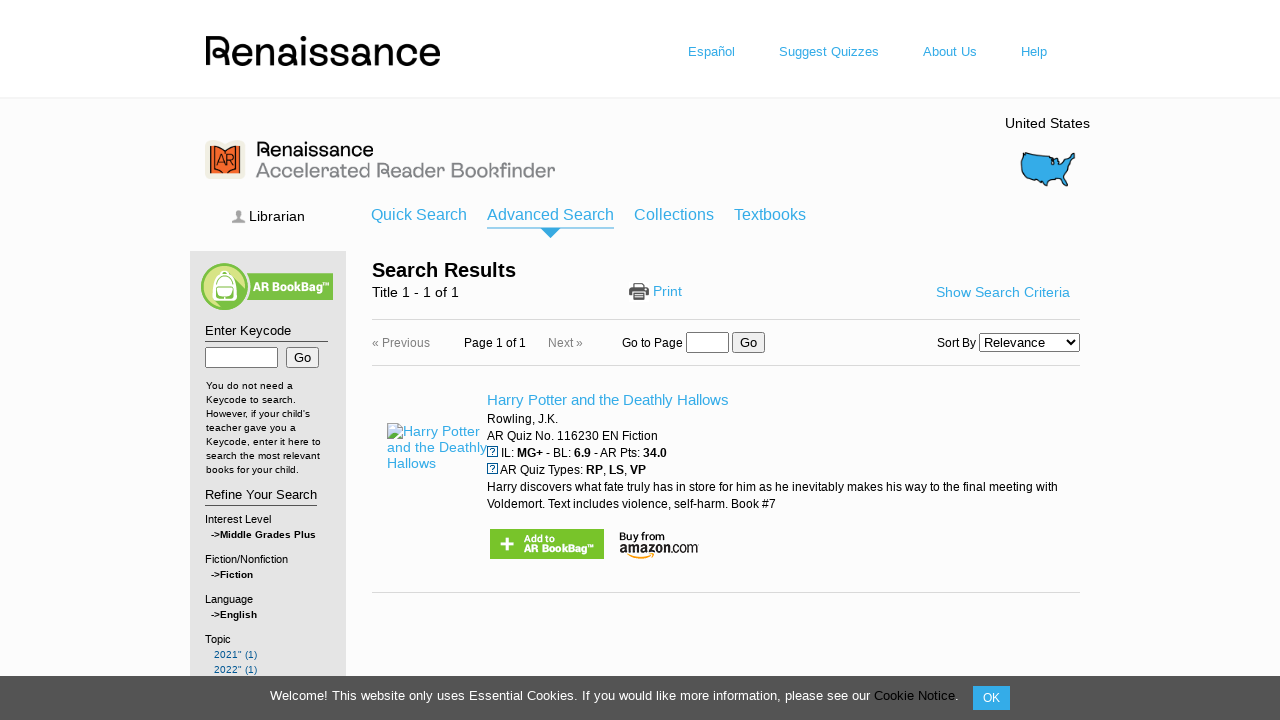

Book title appeared in search results
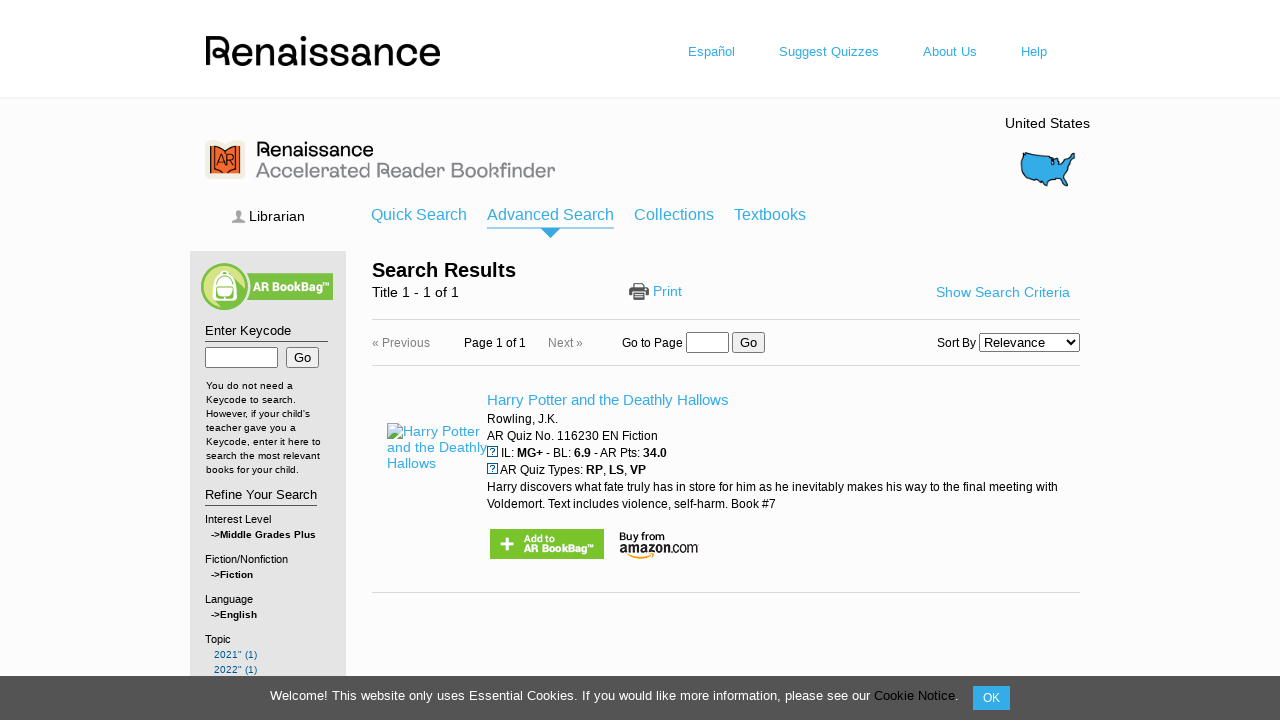

Clicked on first book result at (608, 400) on #book-title
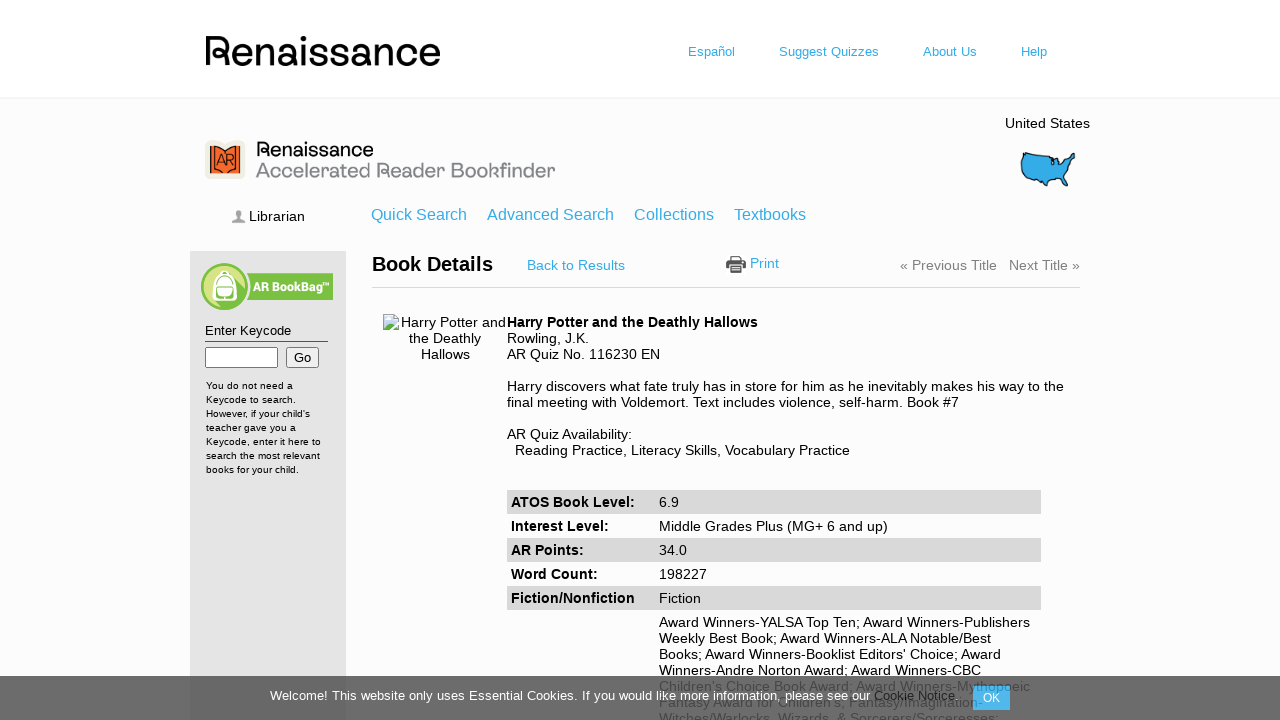

Book detail page loaded
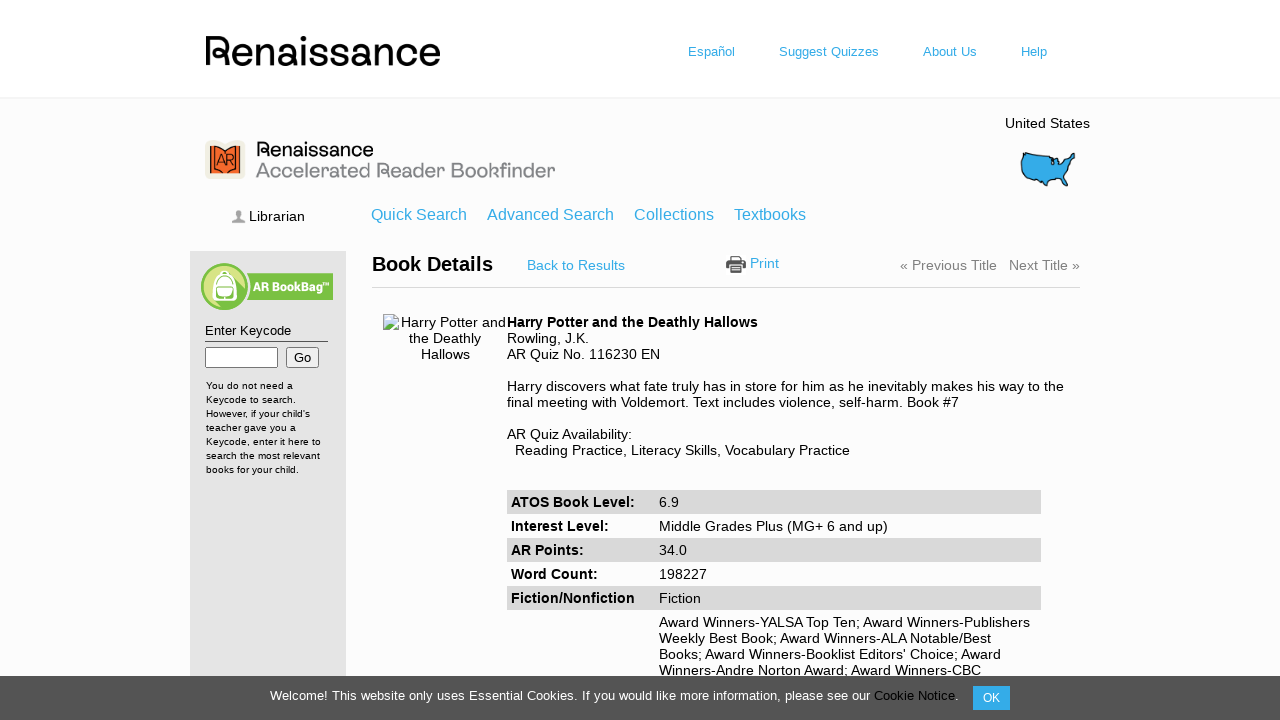

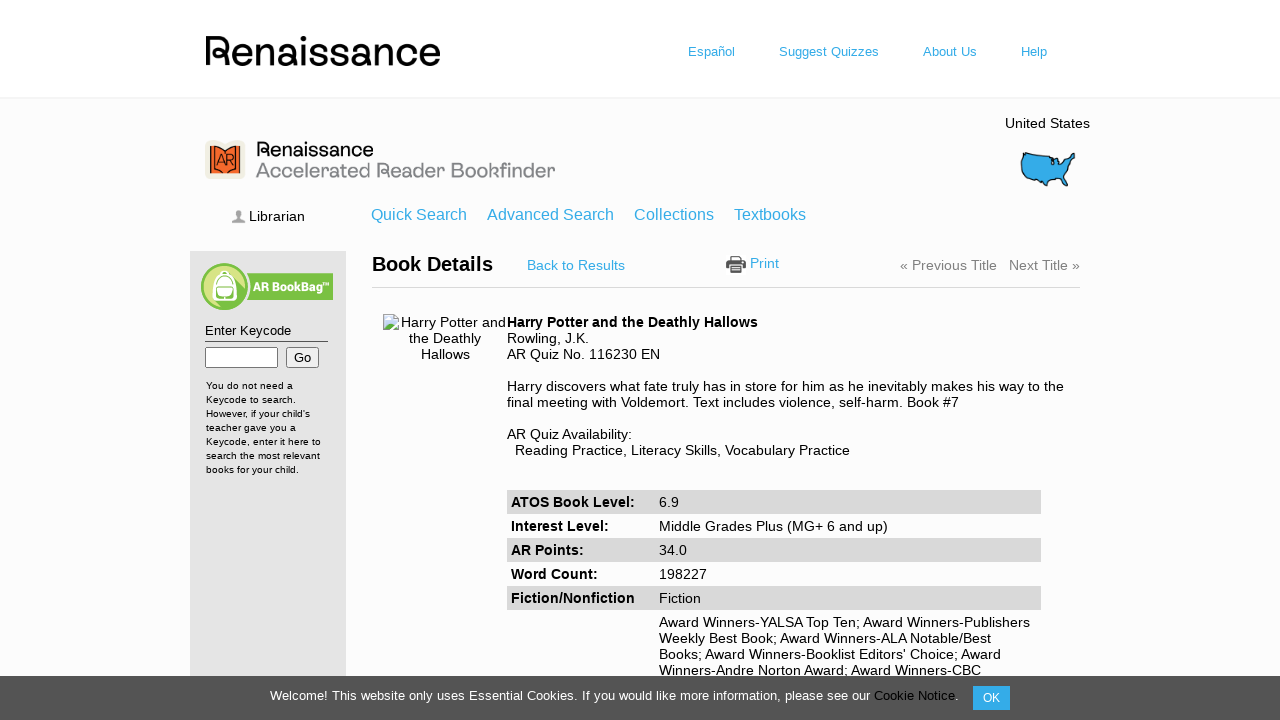